Tests basic form element operations including filling text input, password field, textarea, and submitting the form.

Starting URL: https://www.selenium.dev/selenium/web/web-form.html

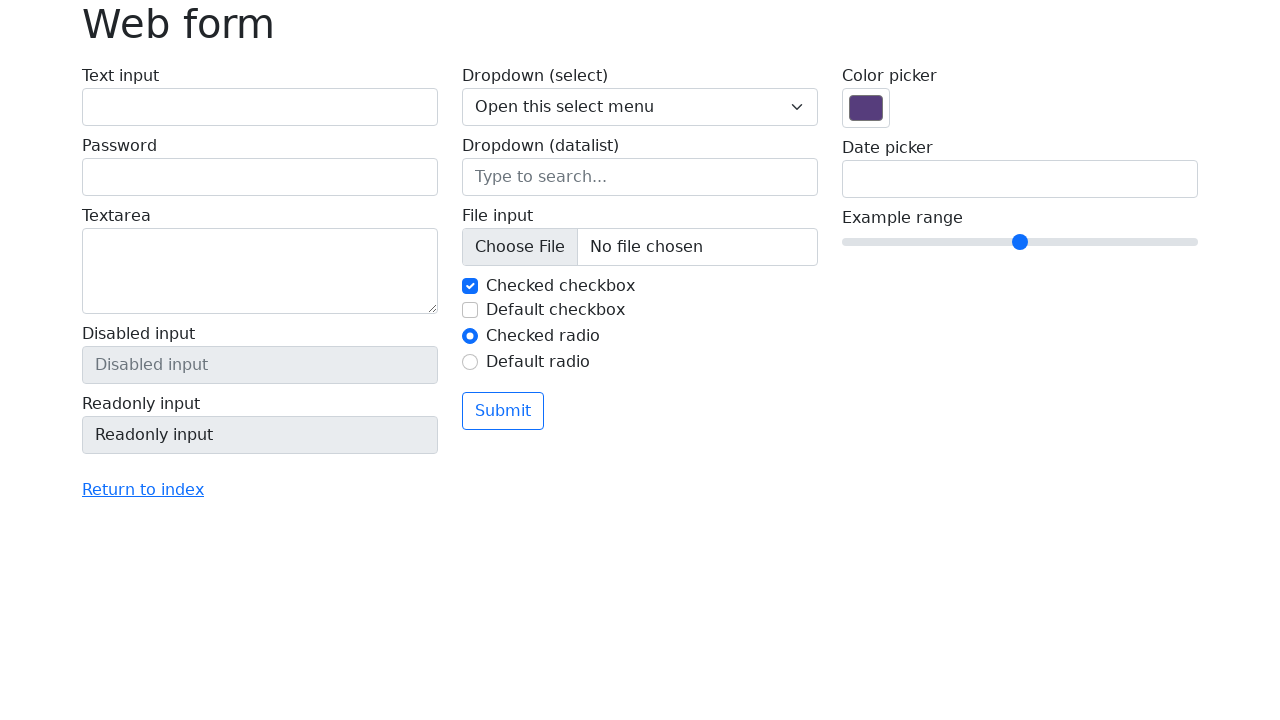

Filled text input field with 'Test Input Text' on #my-text-id
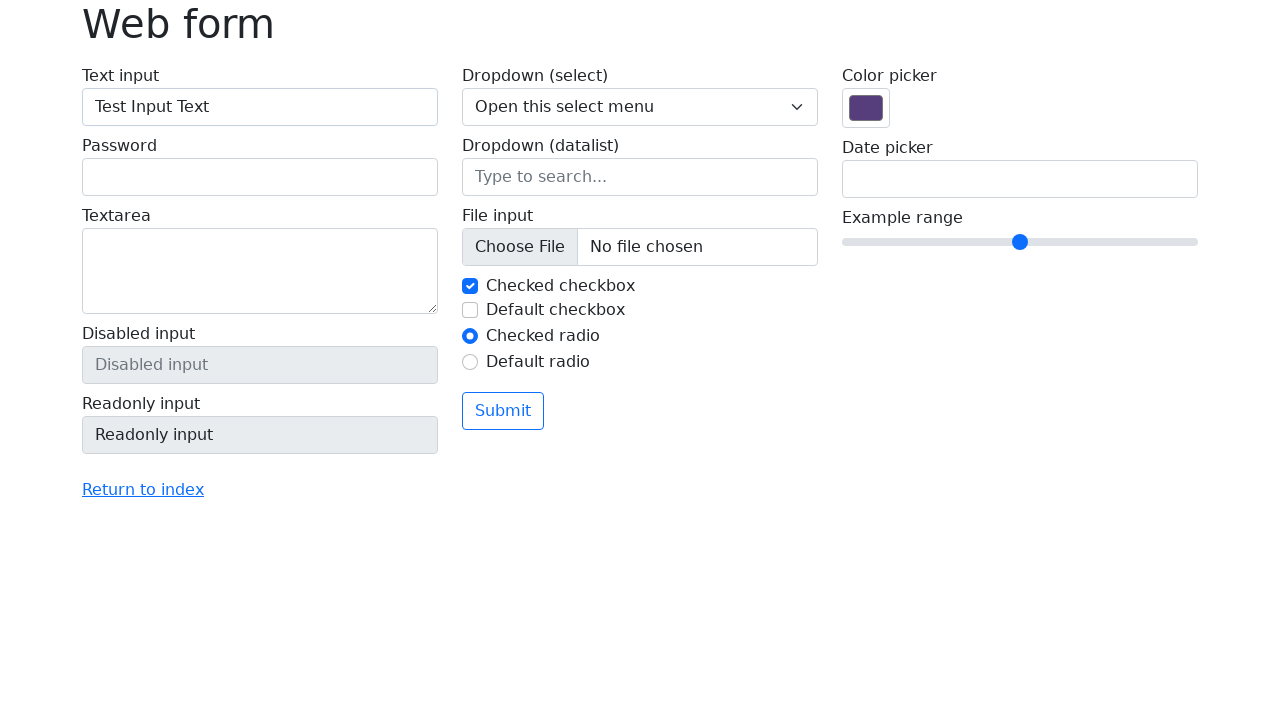

Filled password field with 'secret123' on input[name='my-password']
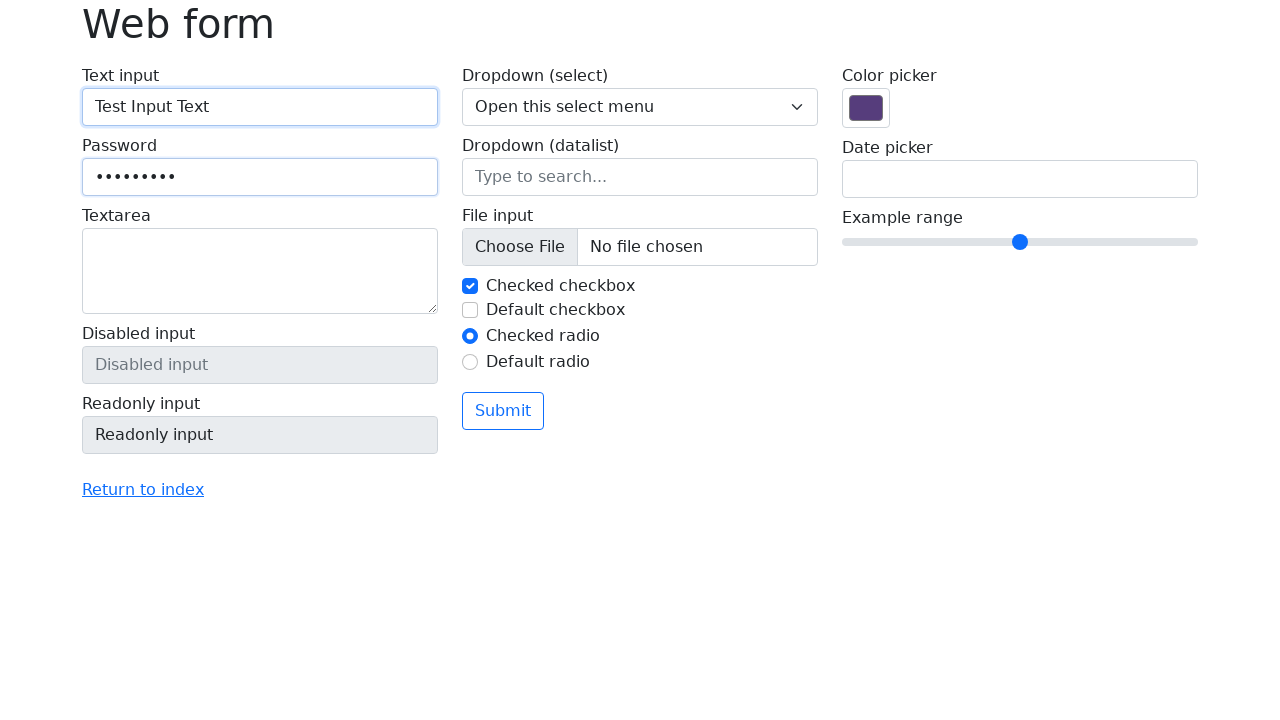

Filled textarea with 'This is a test textarea' on textarea[name='my-textarea']
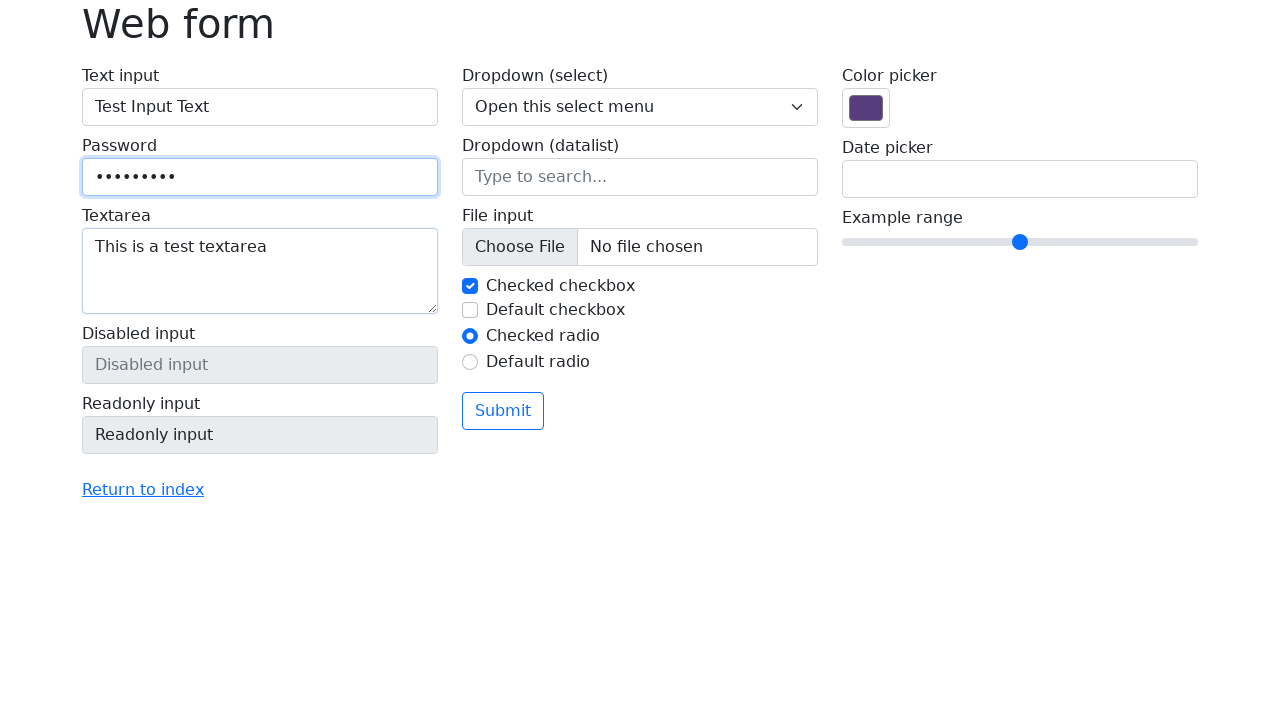

Clicked submit button to submit the form at (503, 411) on button[type='submit']
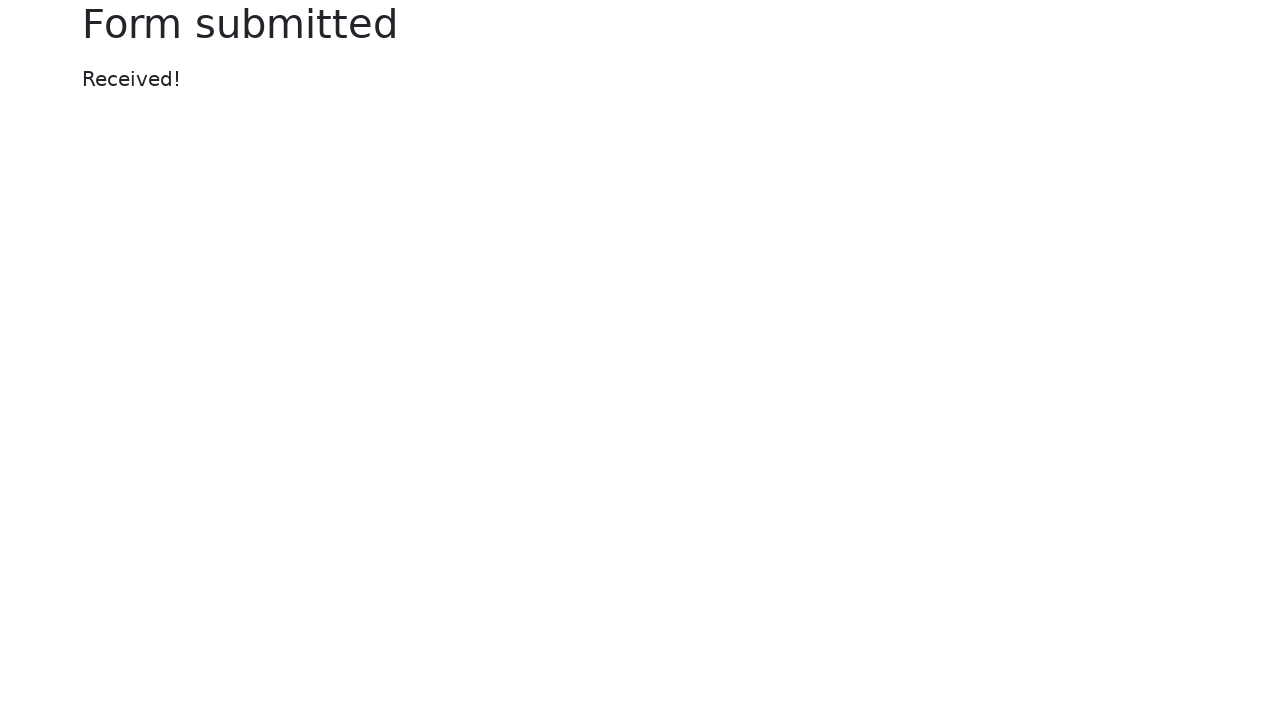

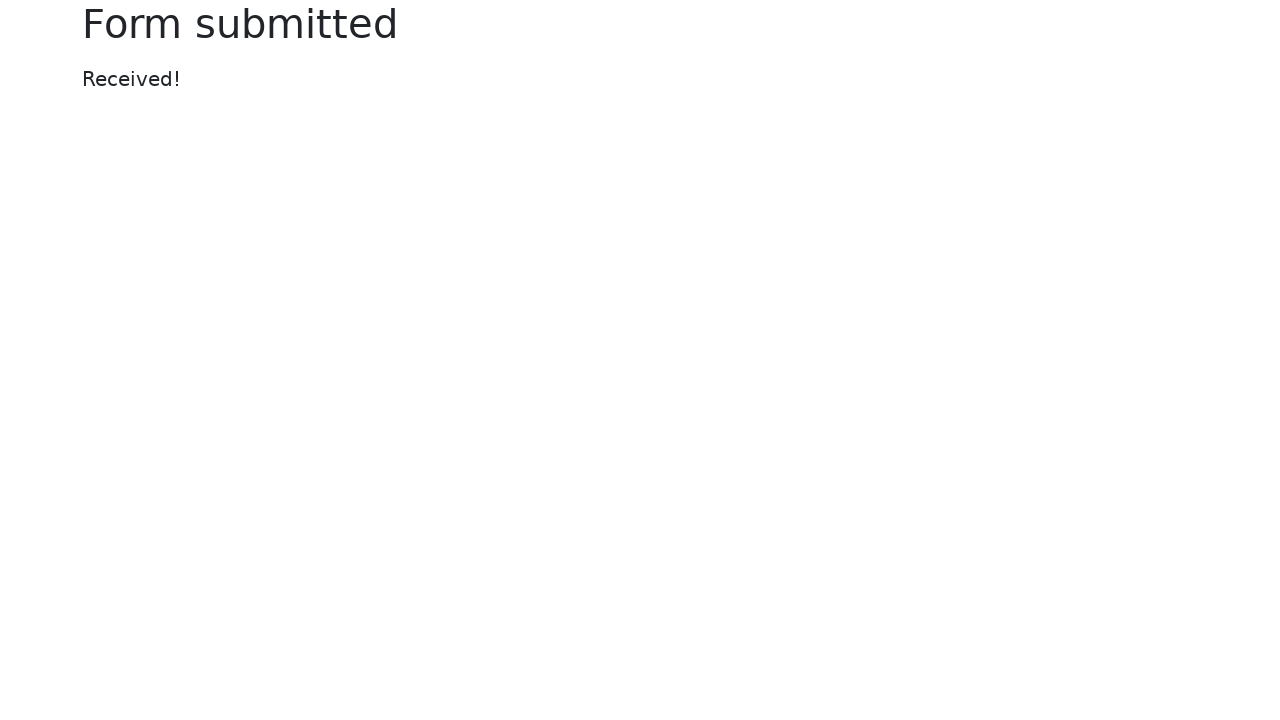